Navigates to the DemoQA website and clicks on the Elements section after scrolling it into view

Starting URL: https://demoqa.com/

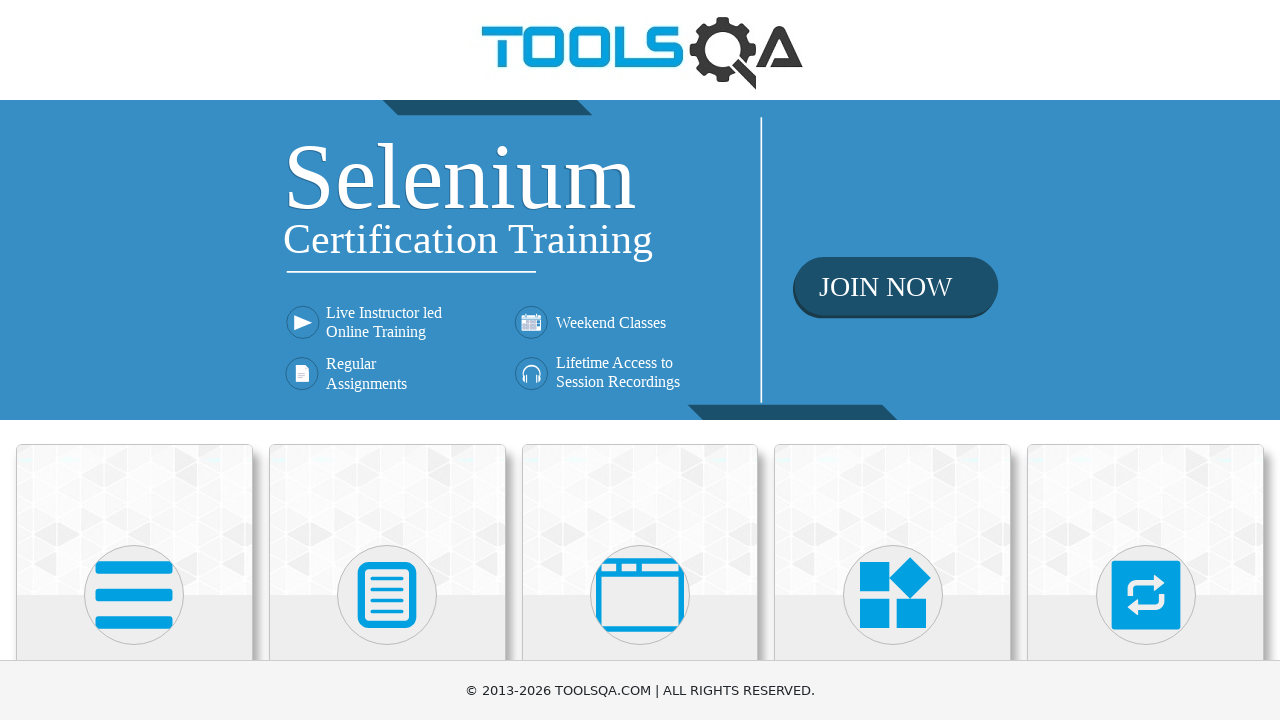

Waited for Elements section to be visible
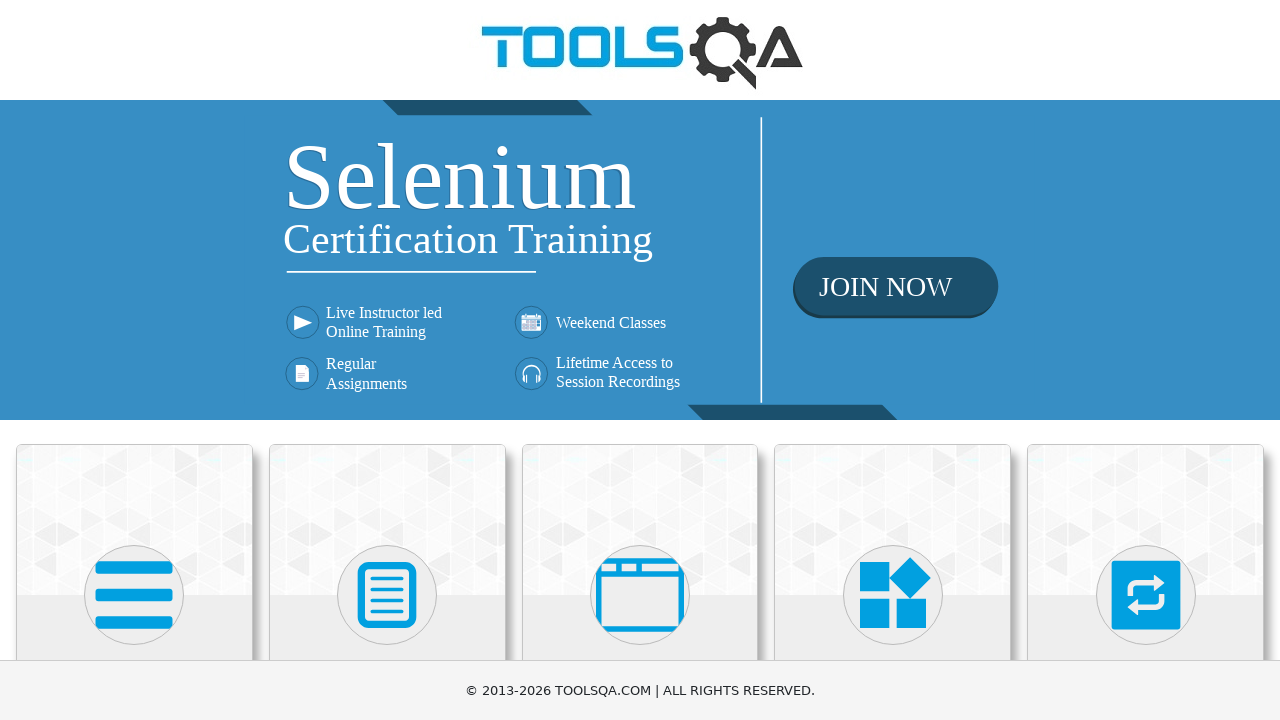

Located Elements section
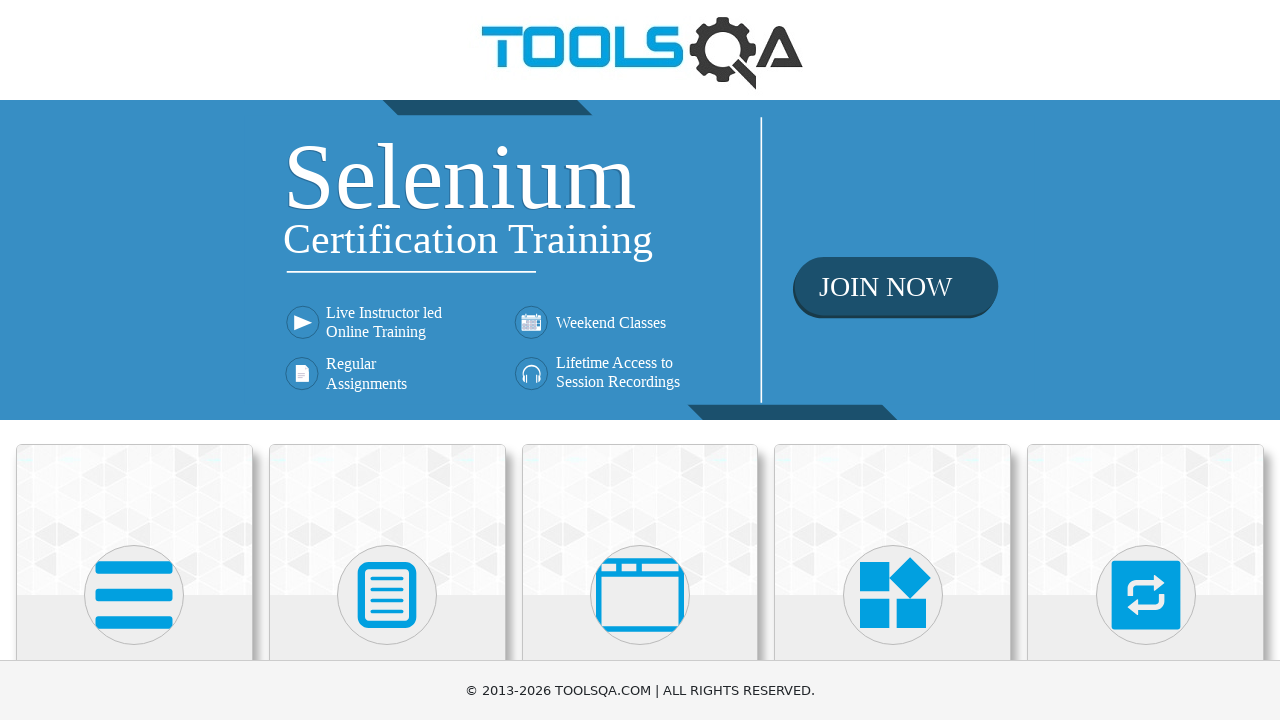

Scrolled Elements section into view
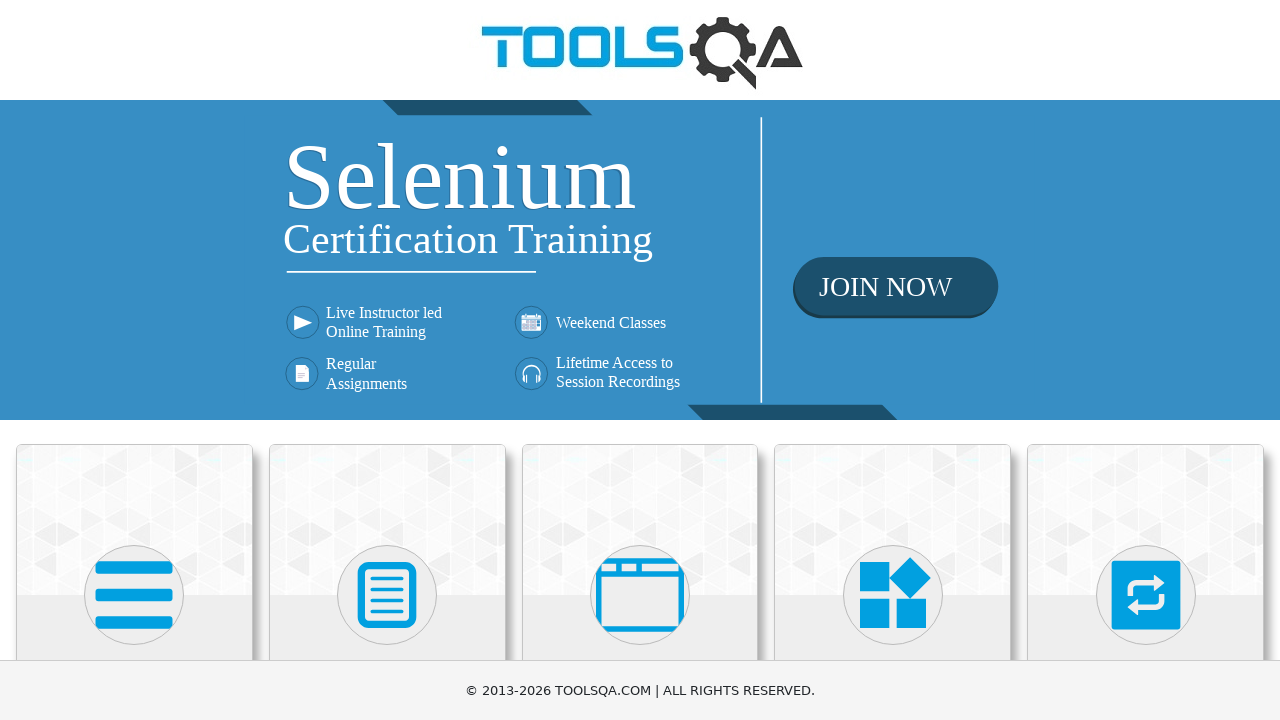

Clicked on Elements section at (134, 360) on xpath=//h5[text()='Elements']
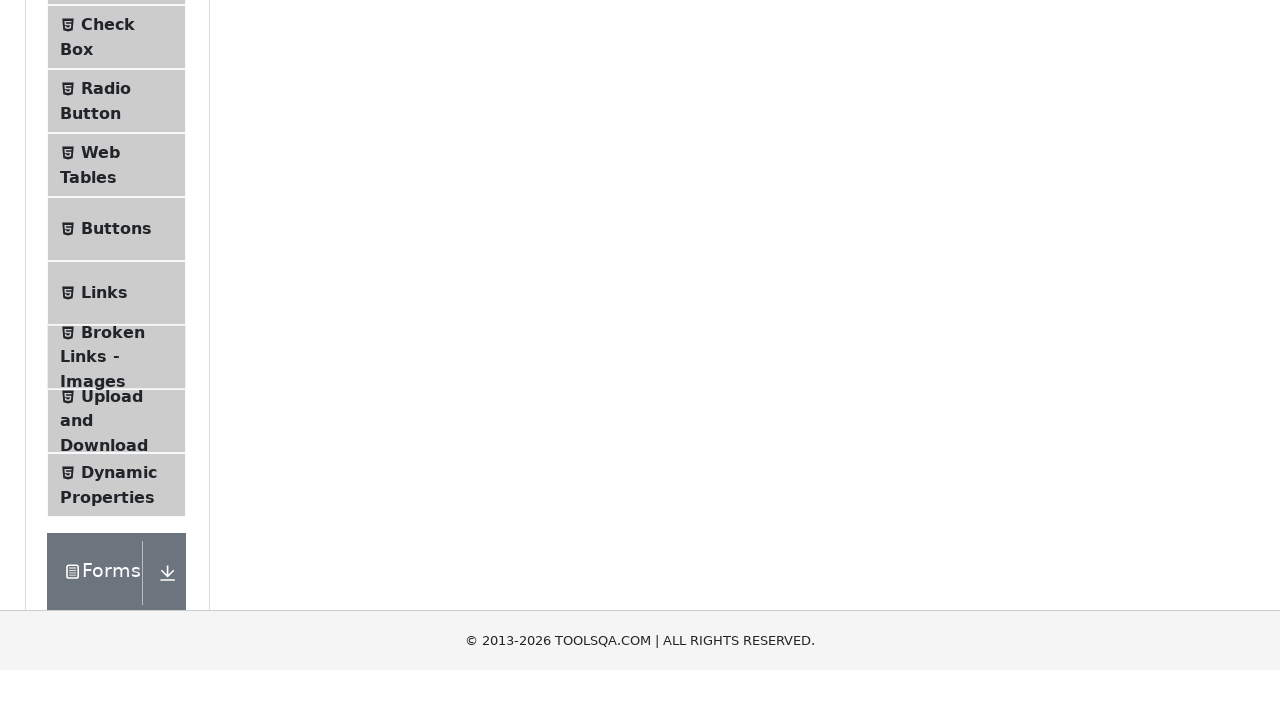

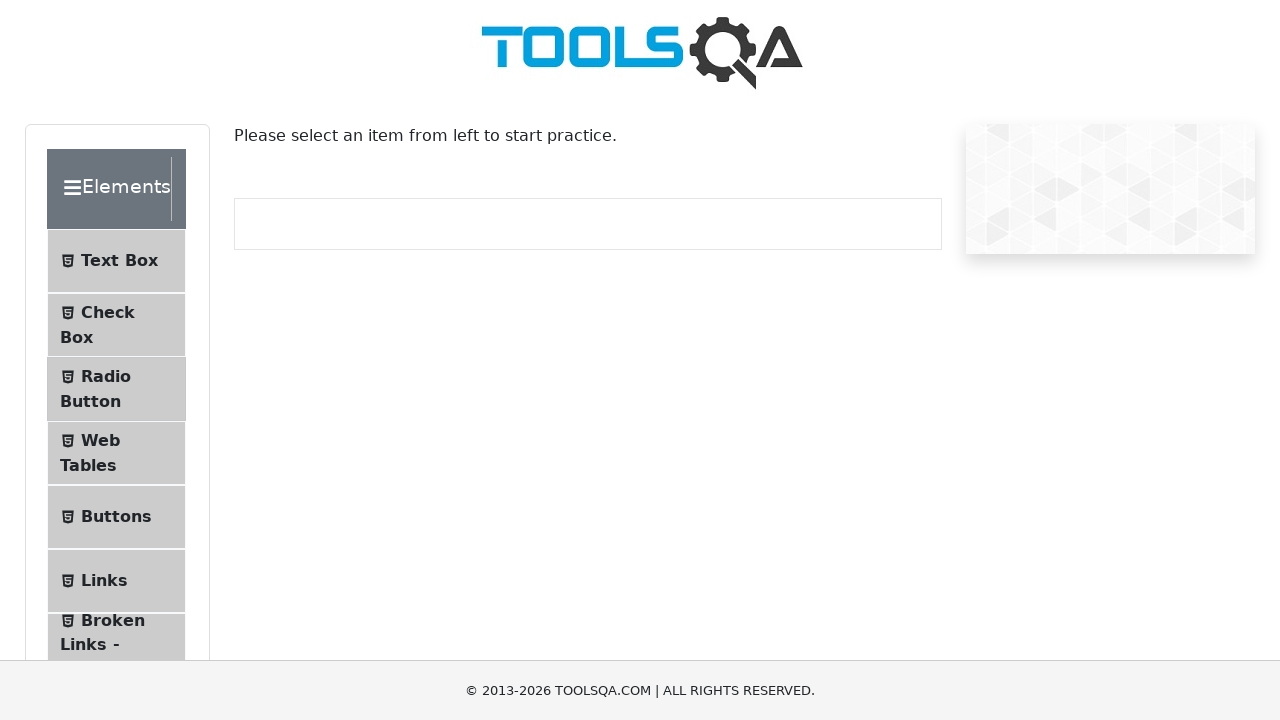